Tests radio button selection functionality by clicking on different radio button options using various locator strategies

Starting URL: https://formy-project.herokuapp.com/radiobutton

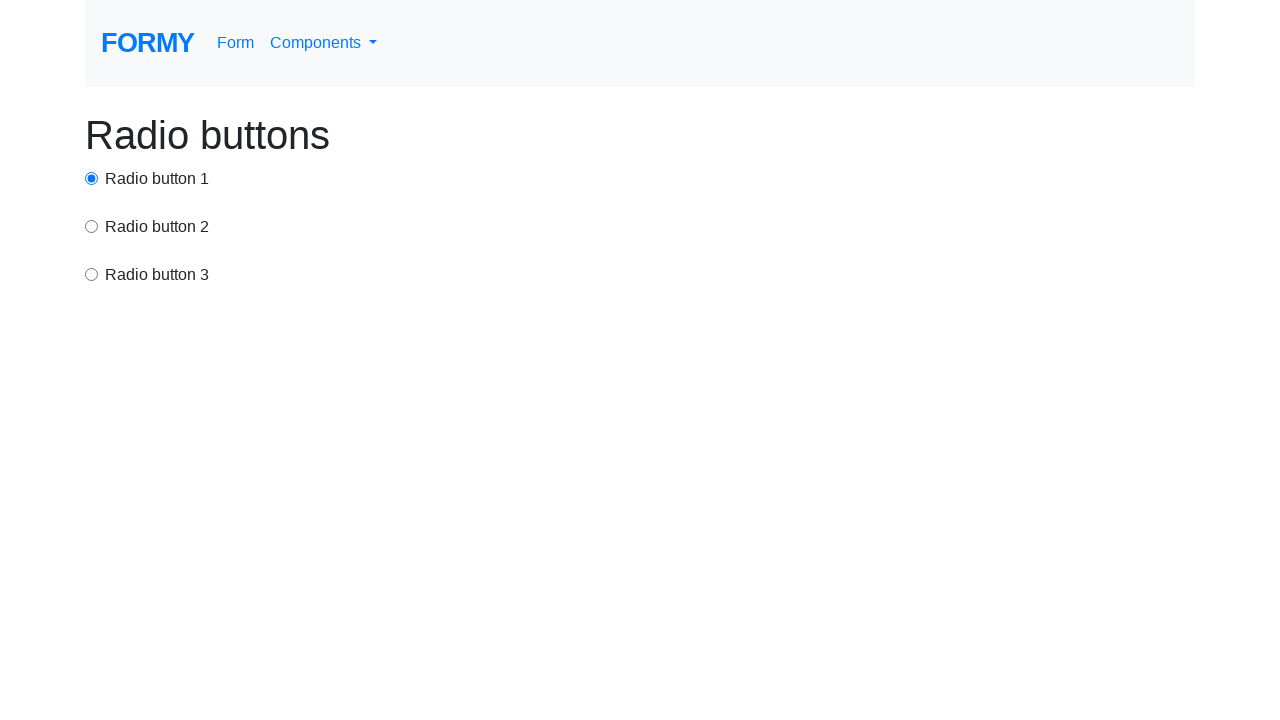

Clicked the first radio button using ID selector at (92, 178) on #radio-button-1
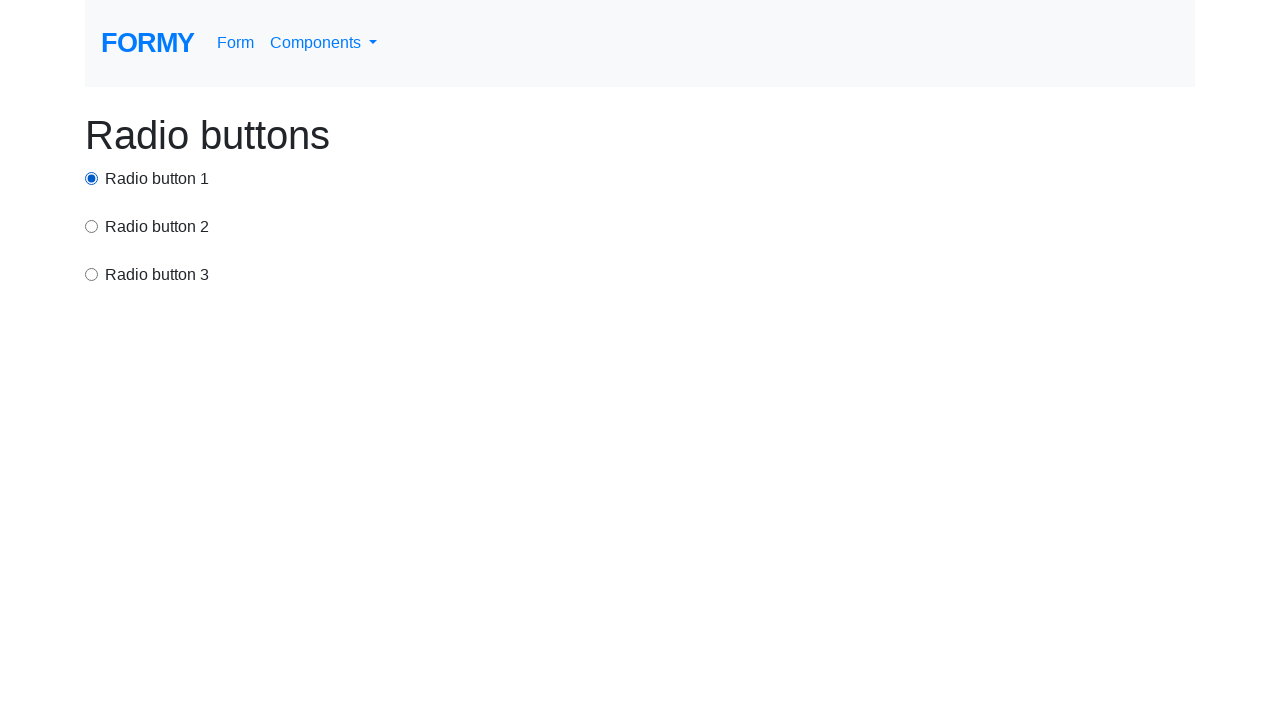

Clicked the third radio button using XPath selector at (92, 274) on xpath=/html/body/div/div[3]/input
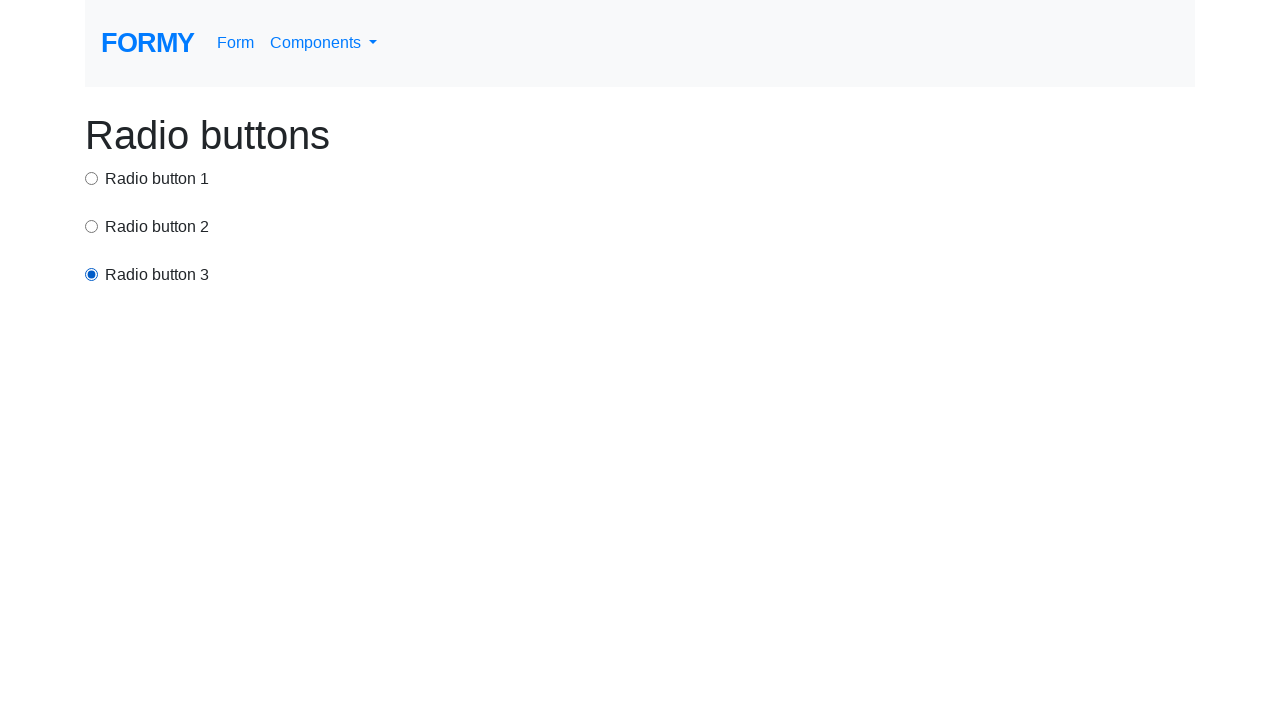

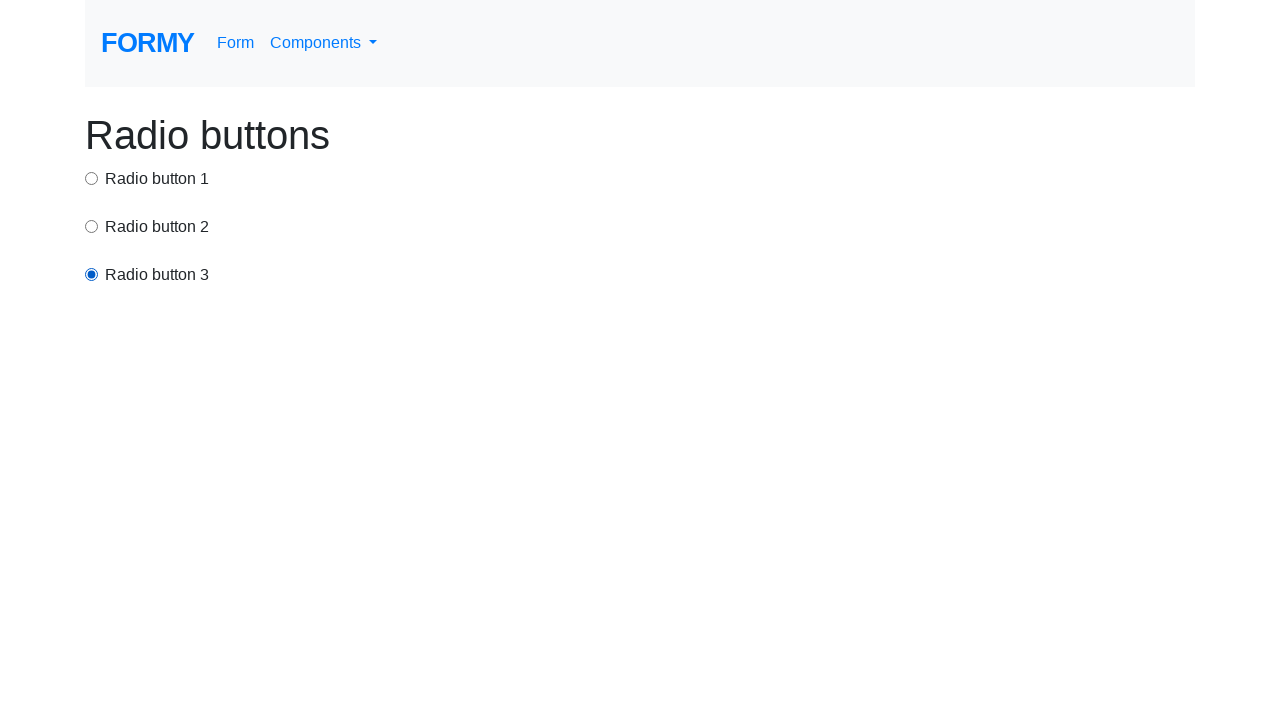